Validates various HTML elements on the page including paragraphs, buttons, ordered lists, links, and checkboxes by checking their visibility, text content, and attributes.

Starting URL: https://techglobal-training.com/frontend/html-elements

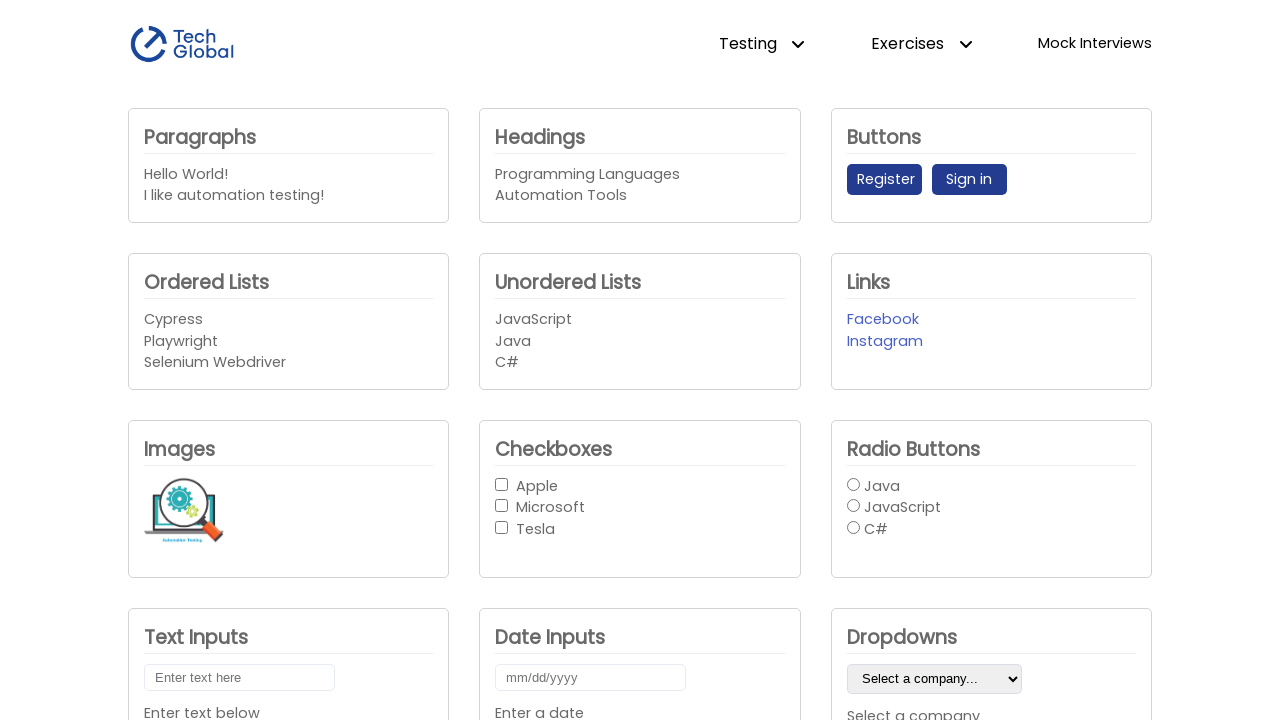

Waited for Hello World paragraph to load
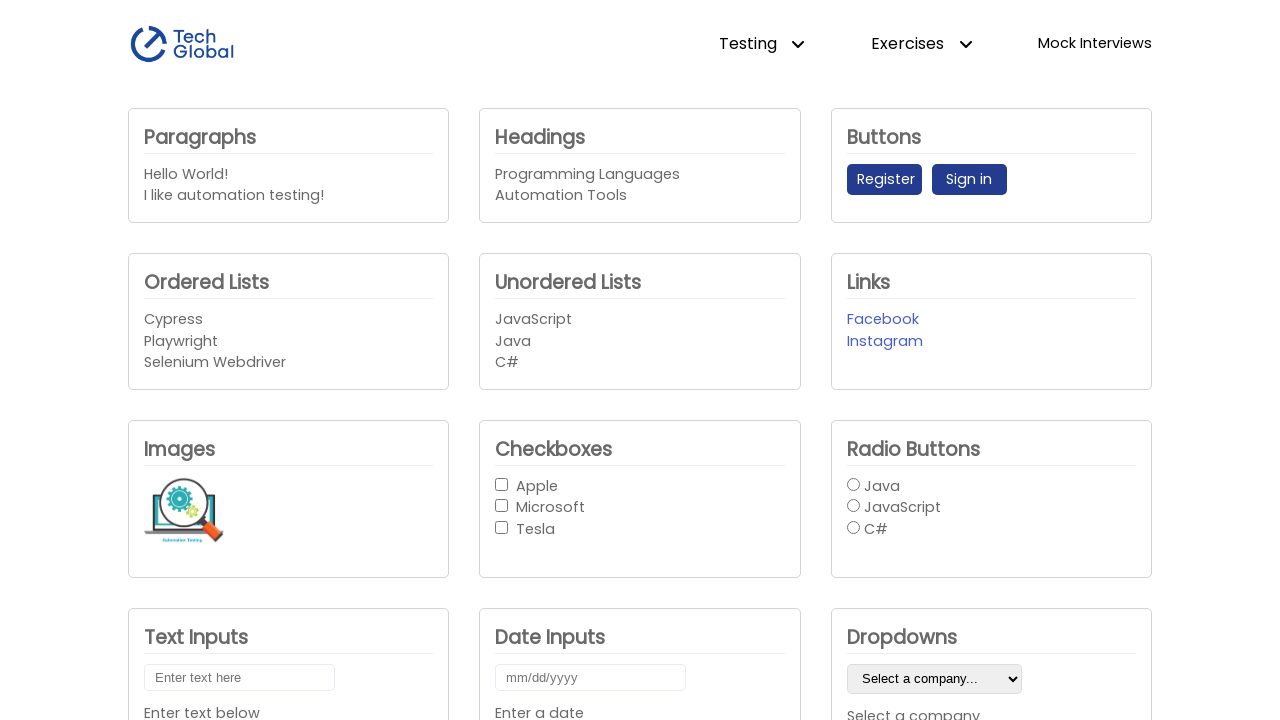

Located Hello World paragraph element
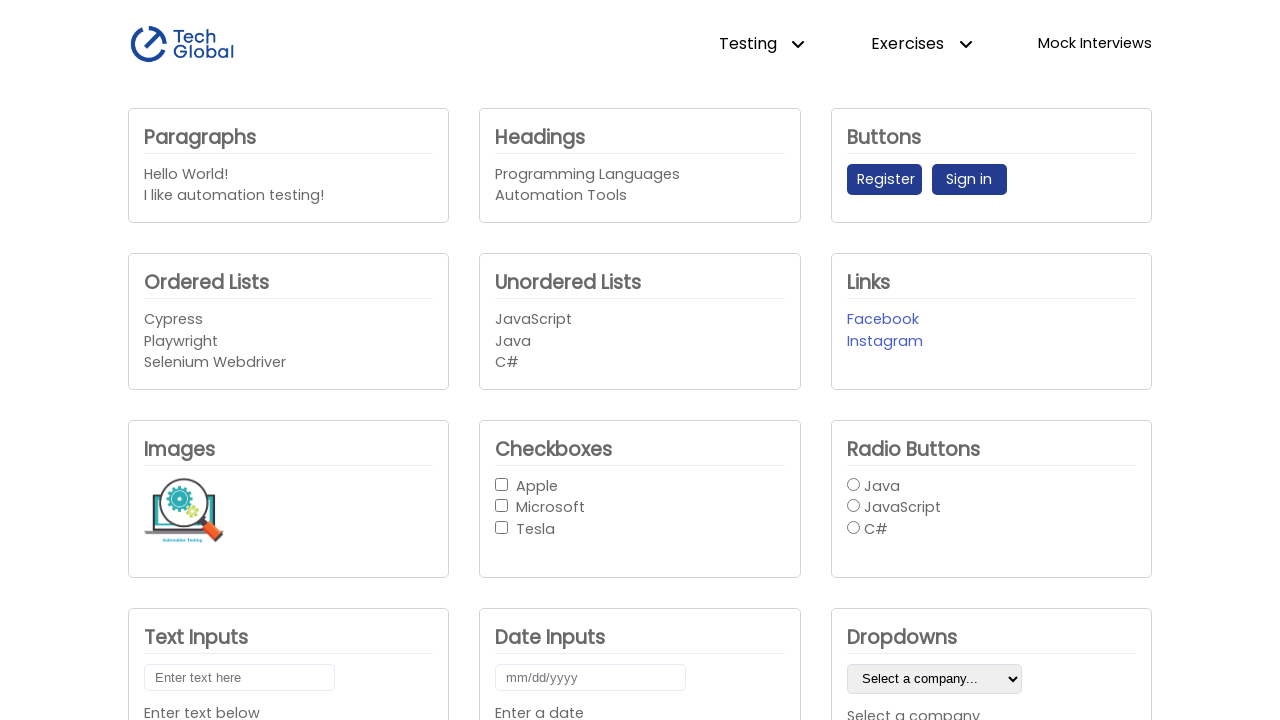

Verified Hello World paragraph is visible
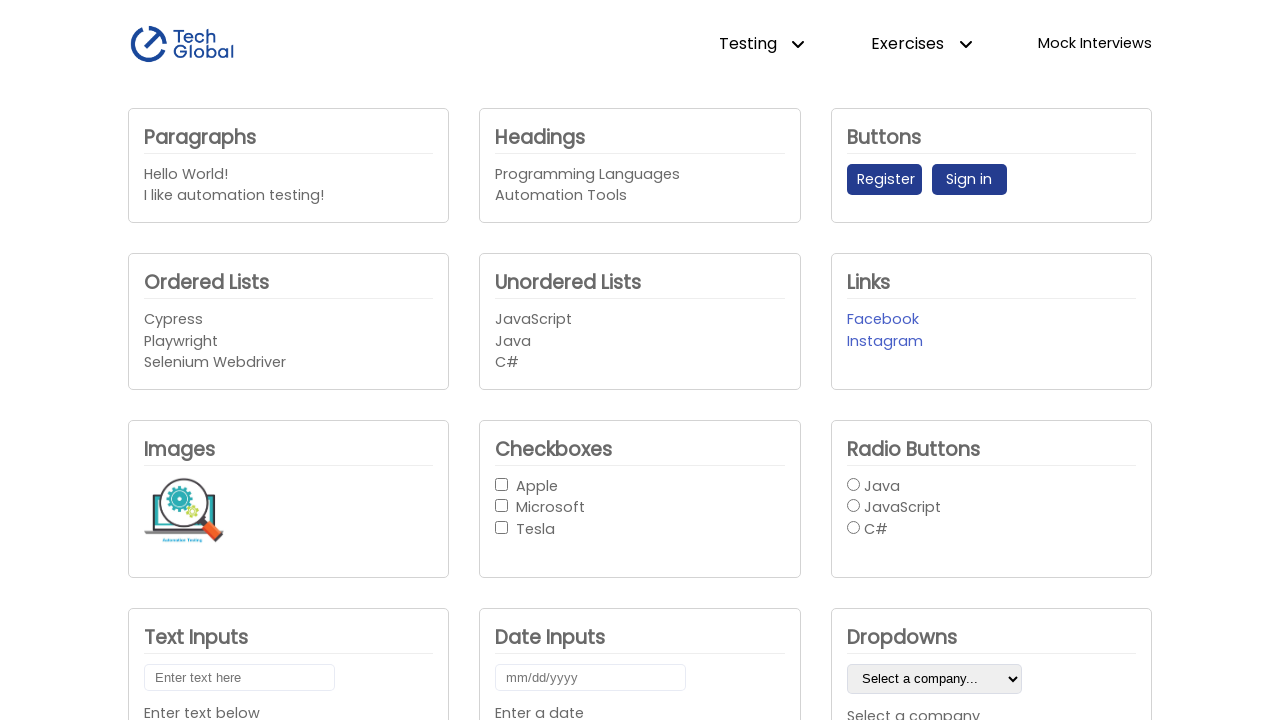

Verified Hello World paragraph contains correct text 'Hello World!'
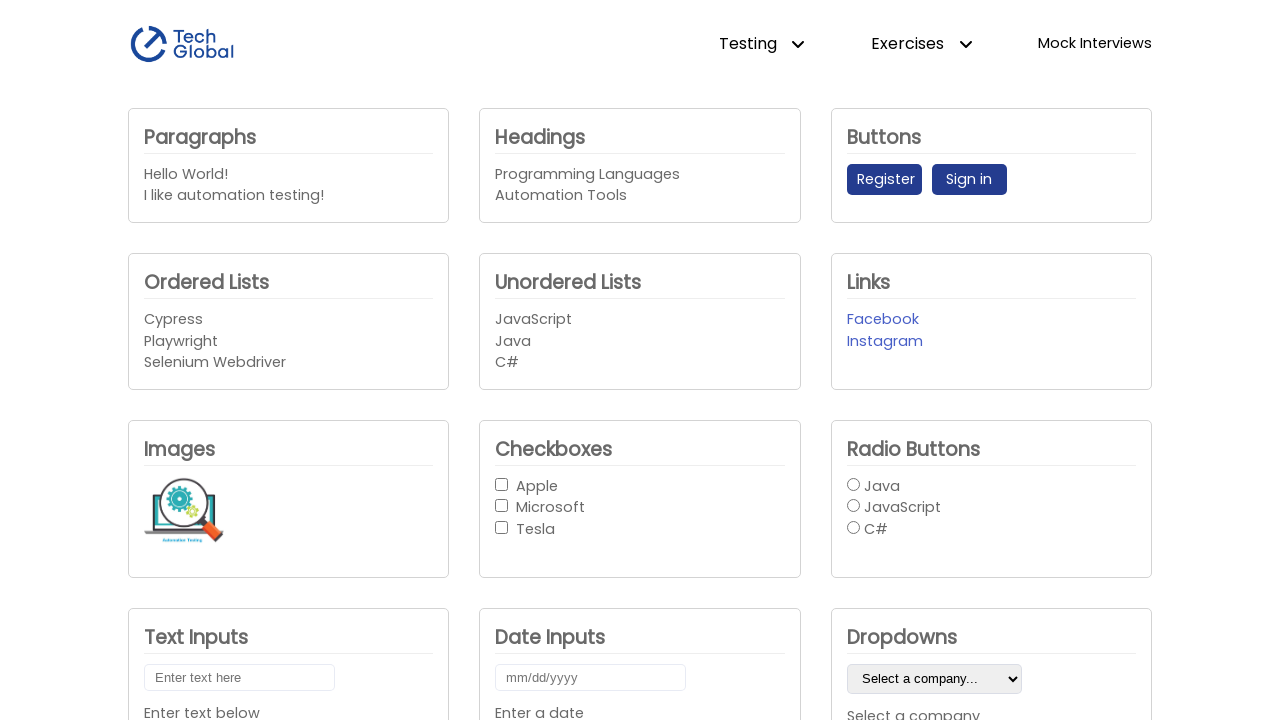

Located testing paragraph element
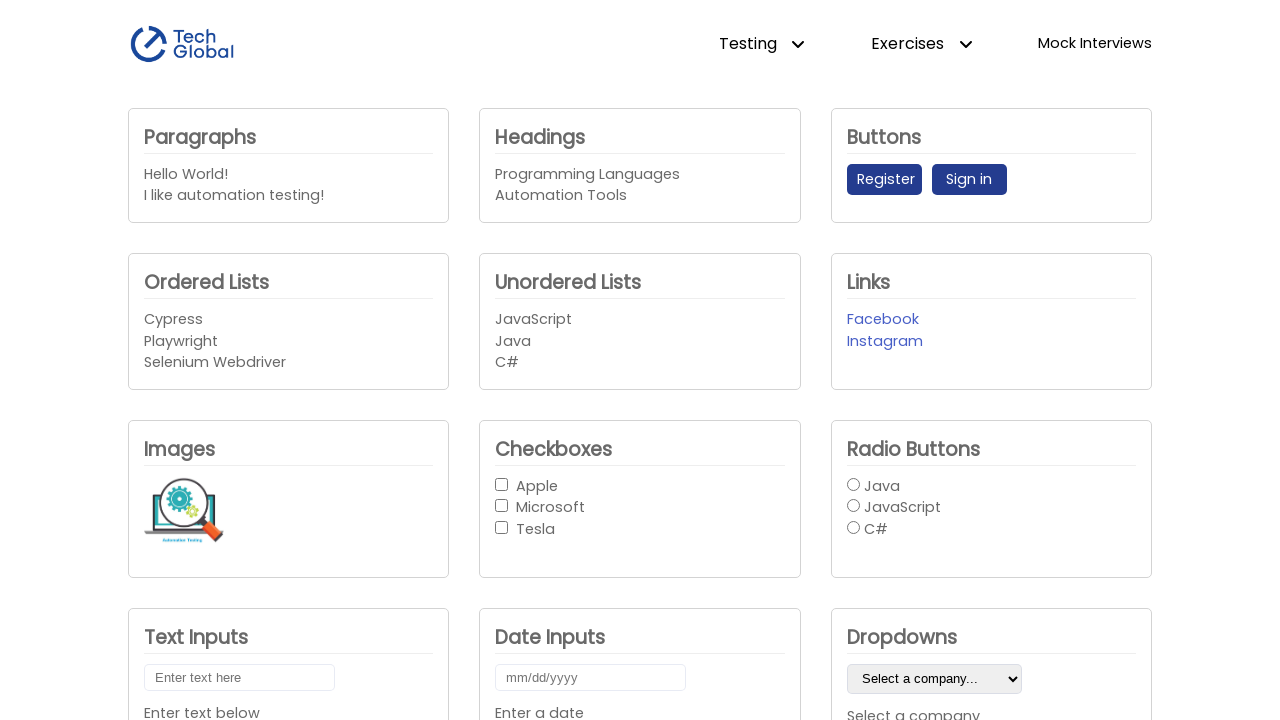

Verified testing paragraph is visible
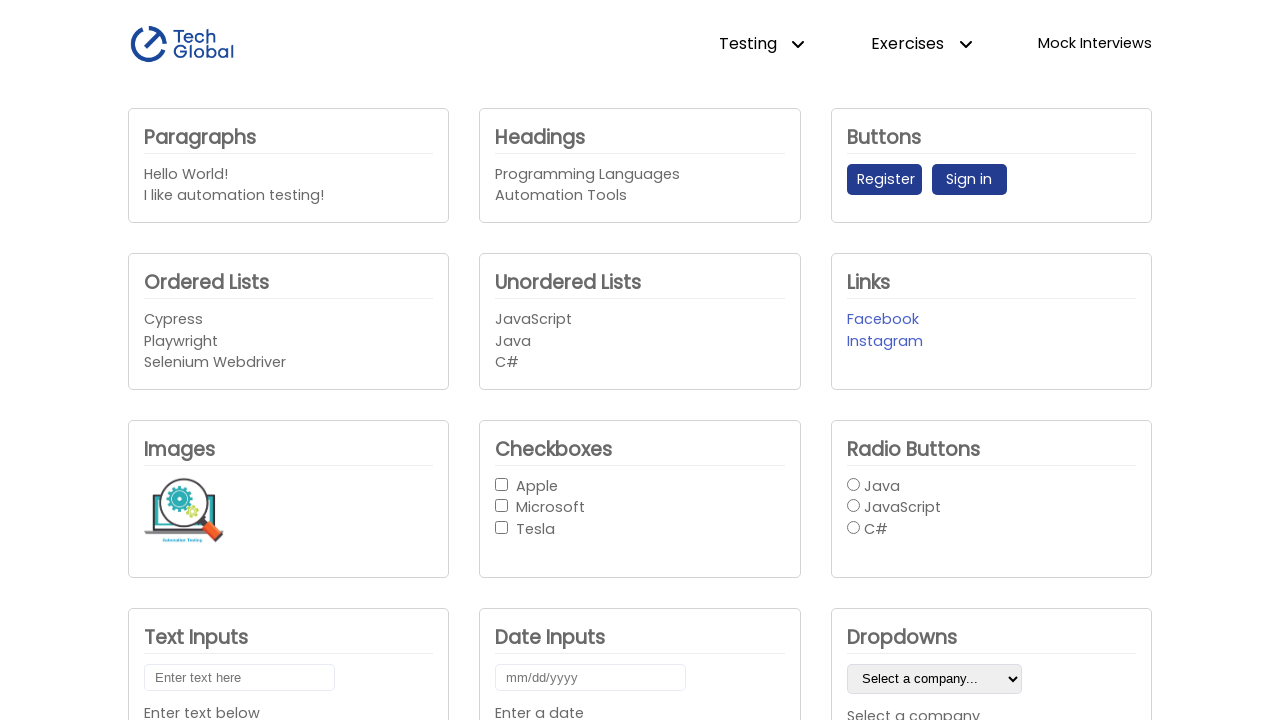

Verified testing paragraph contains correct text 'I like automation testing!'
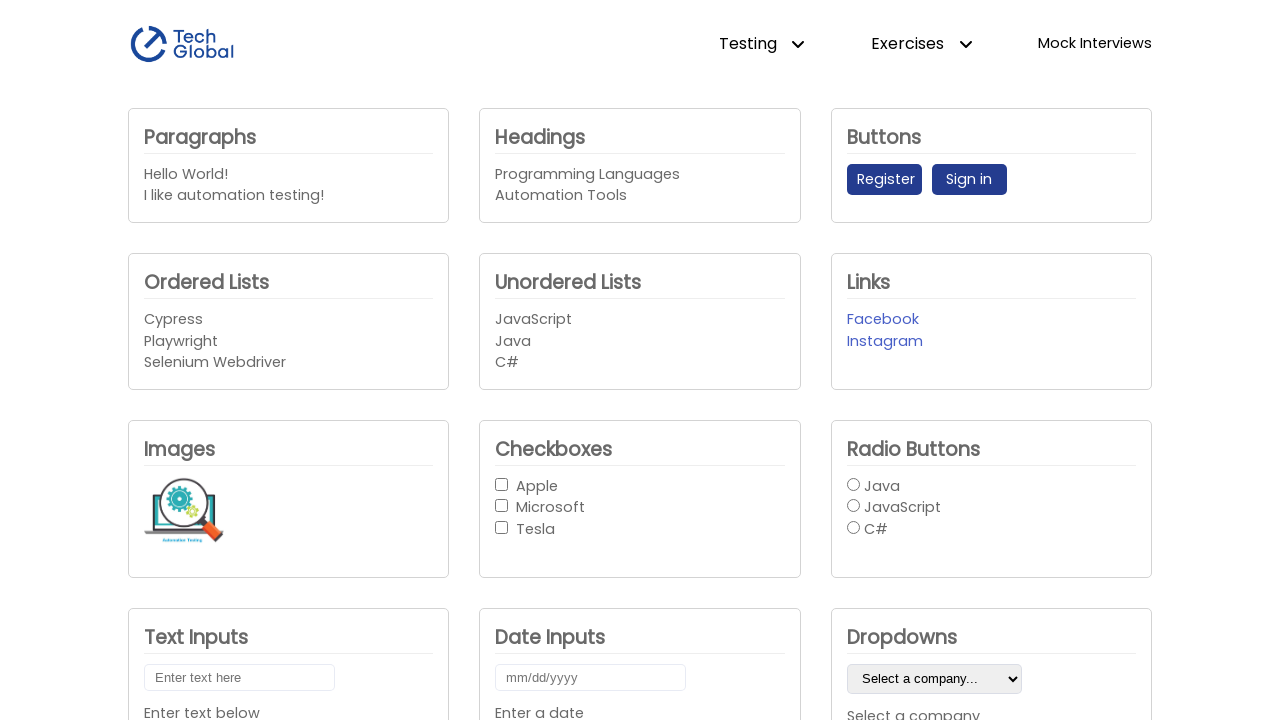

Located Register button element
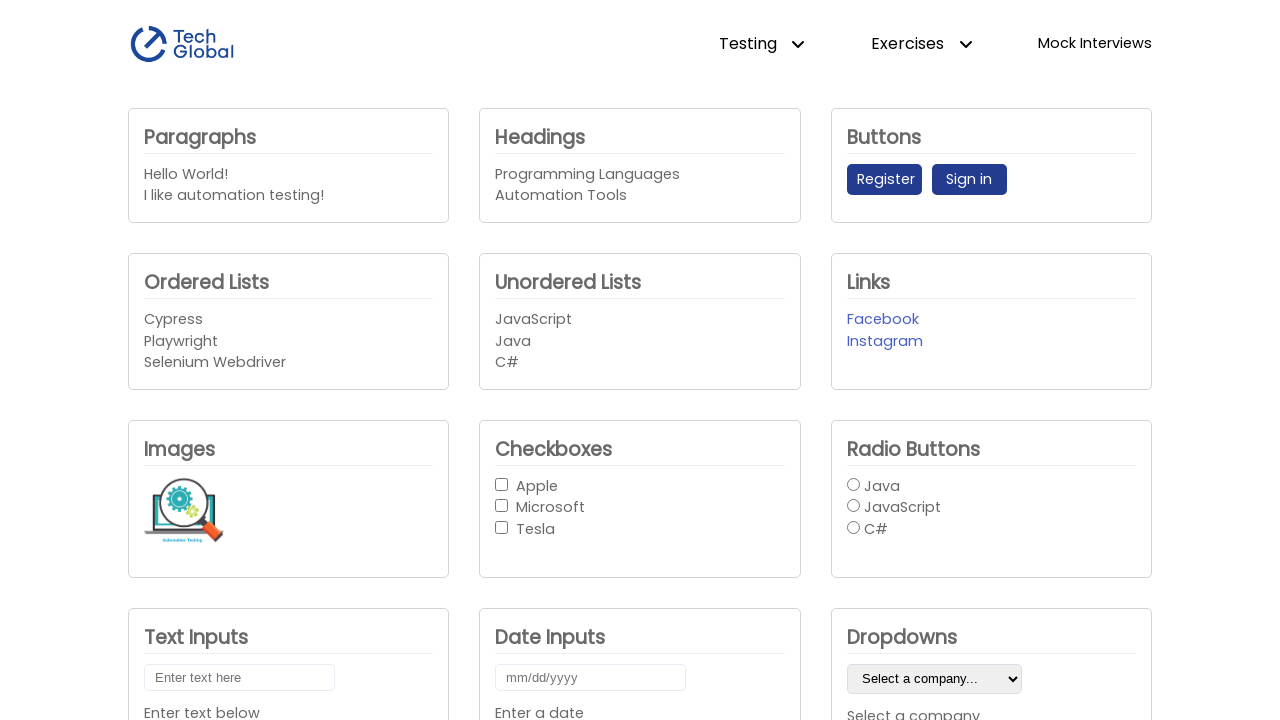

Verified Register button is visible
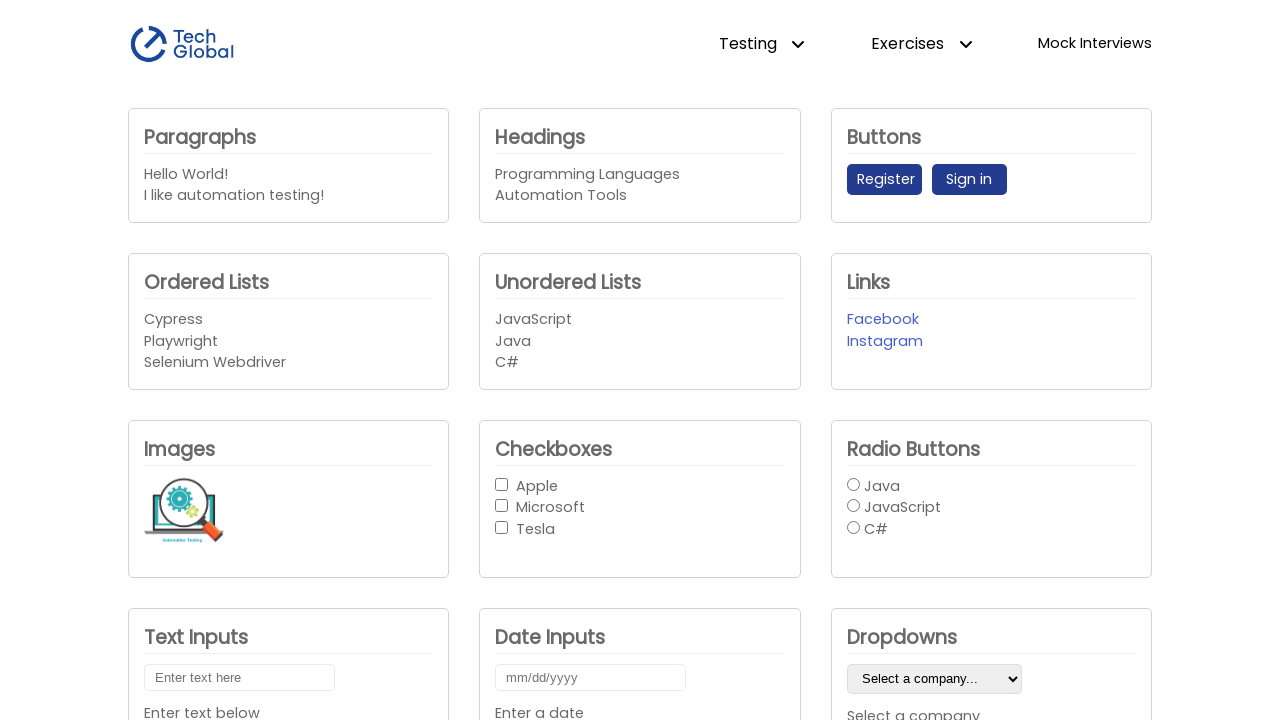

Verified Register button is enabled
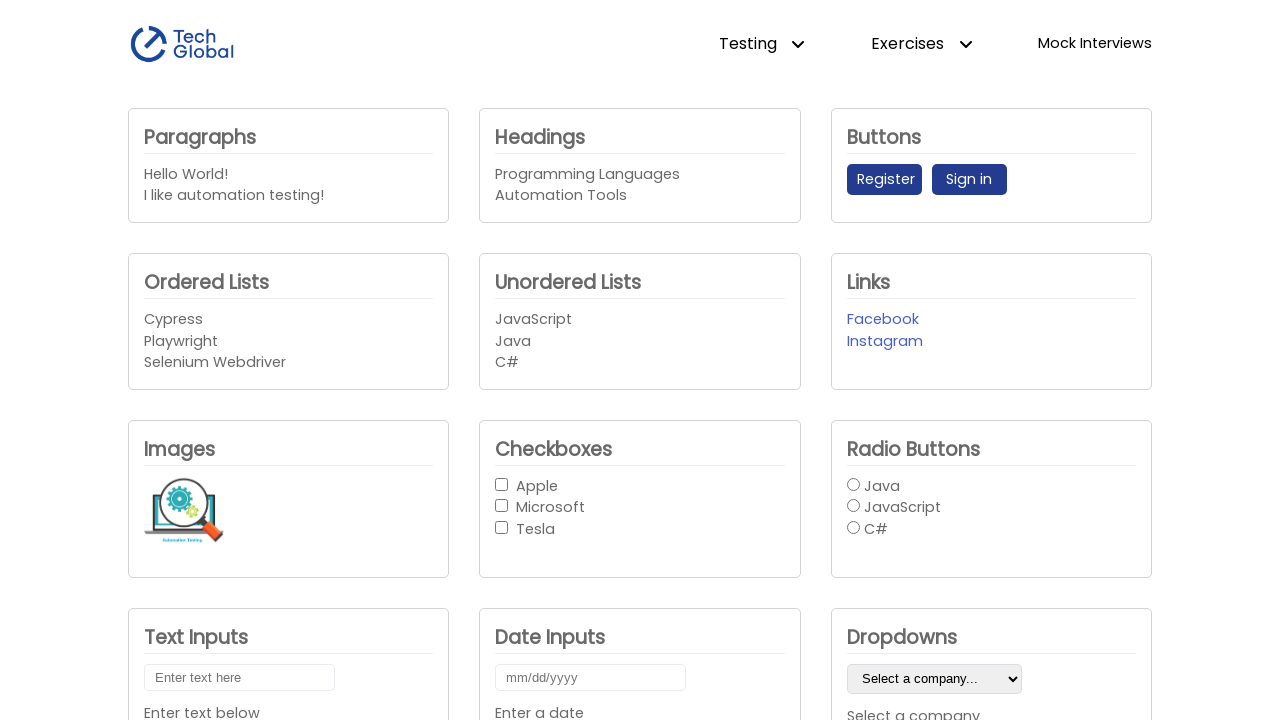

Verified Register button contains correct text 'Register'
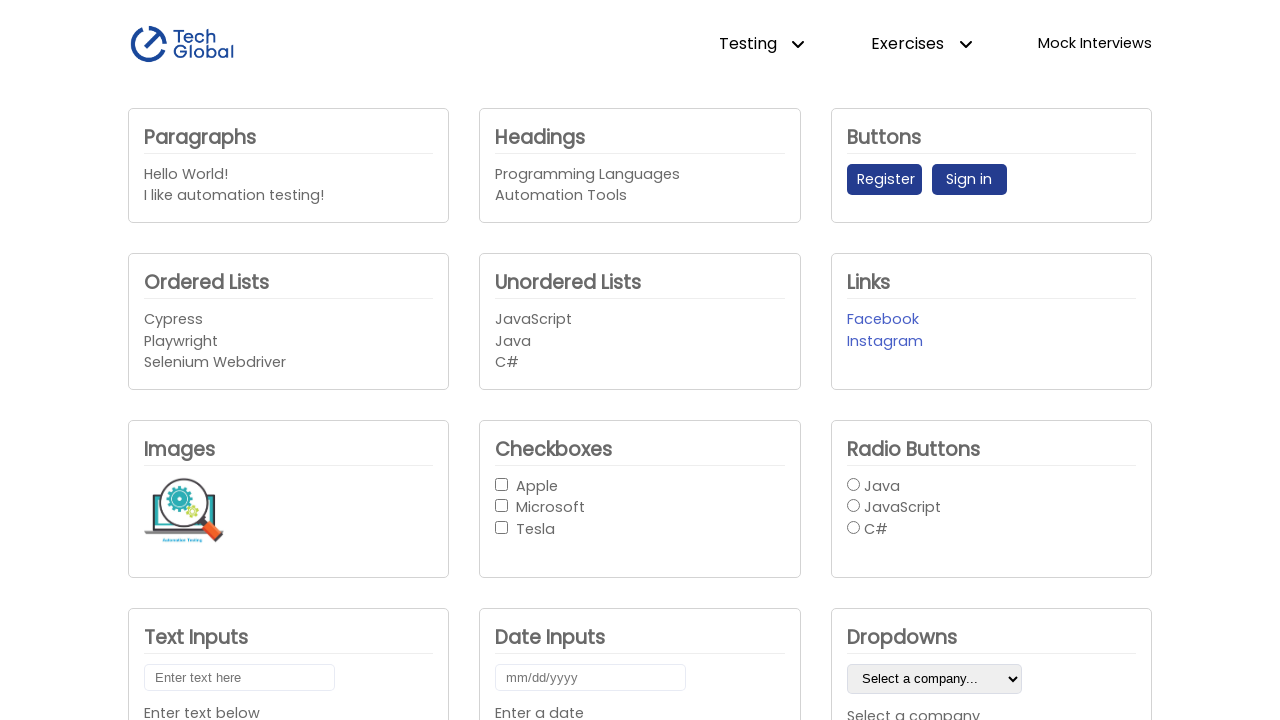

Located Sign in button element
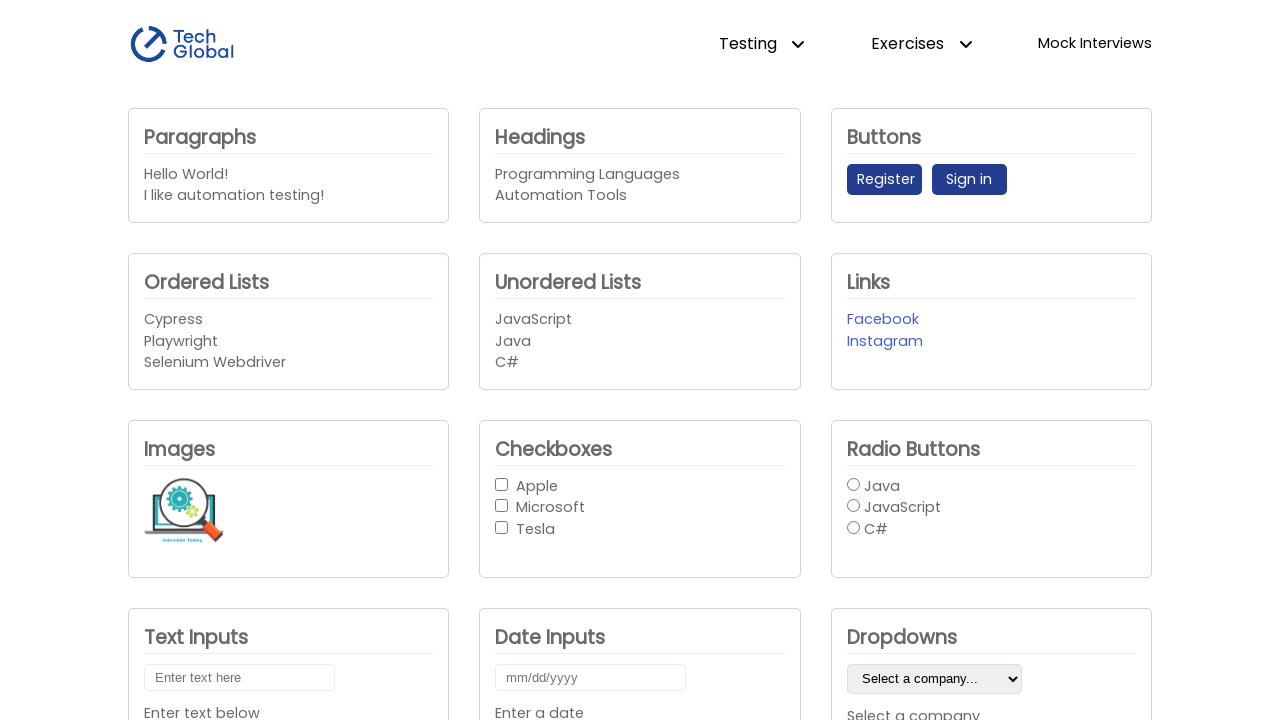

Verified Sign in button is visible
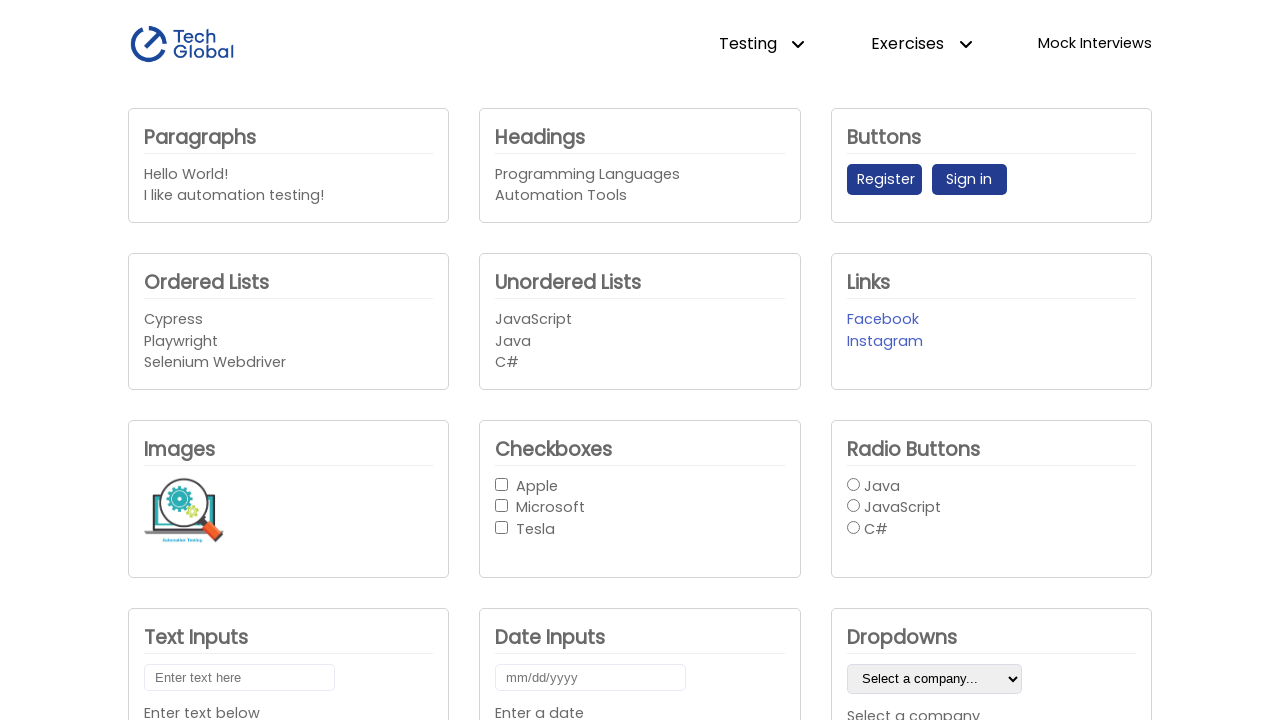

Verified Sign in button is enabled
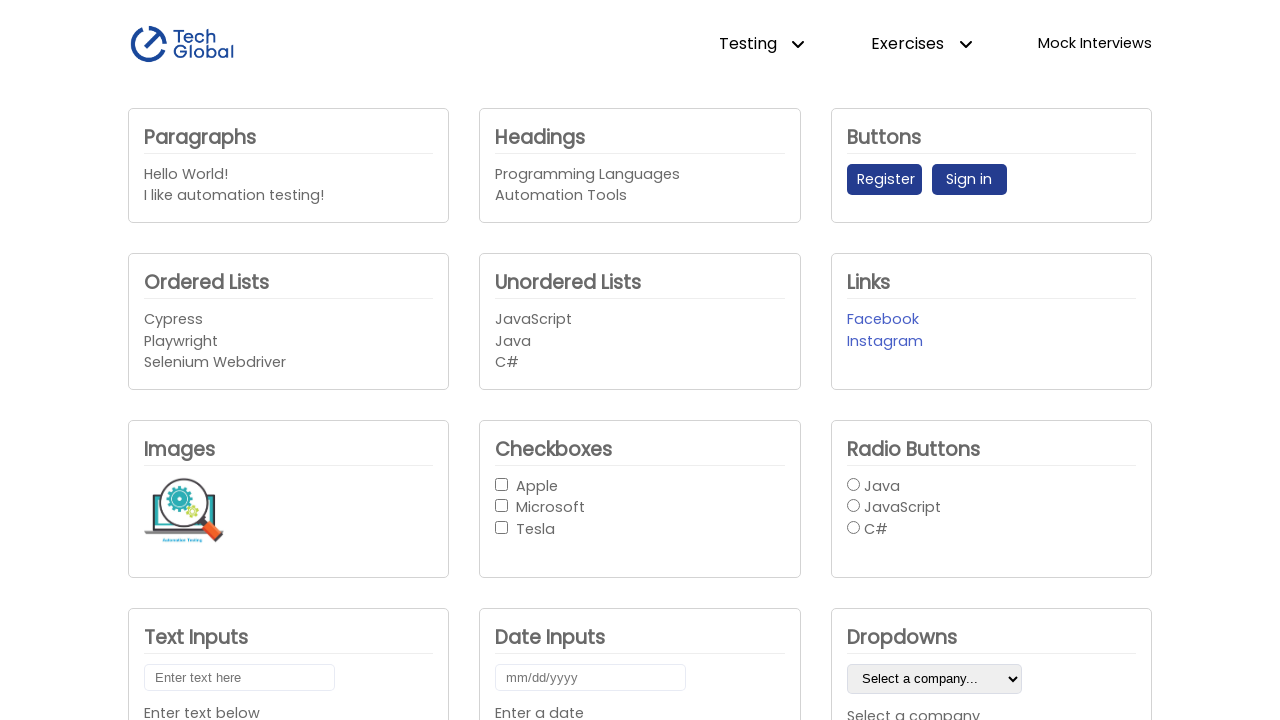

Verified Sign in button contains correct text 'Sign in'
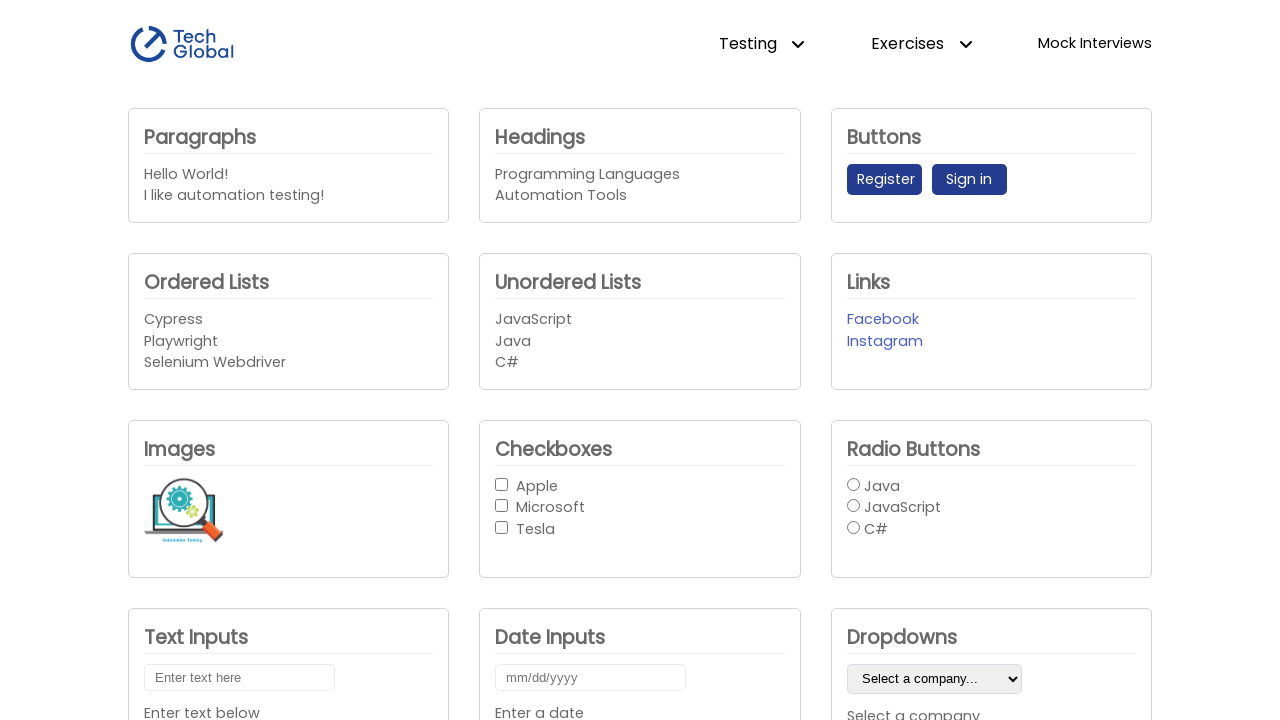

Located ordered list item (Cypress)
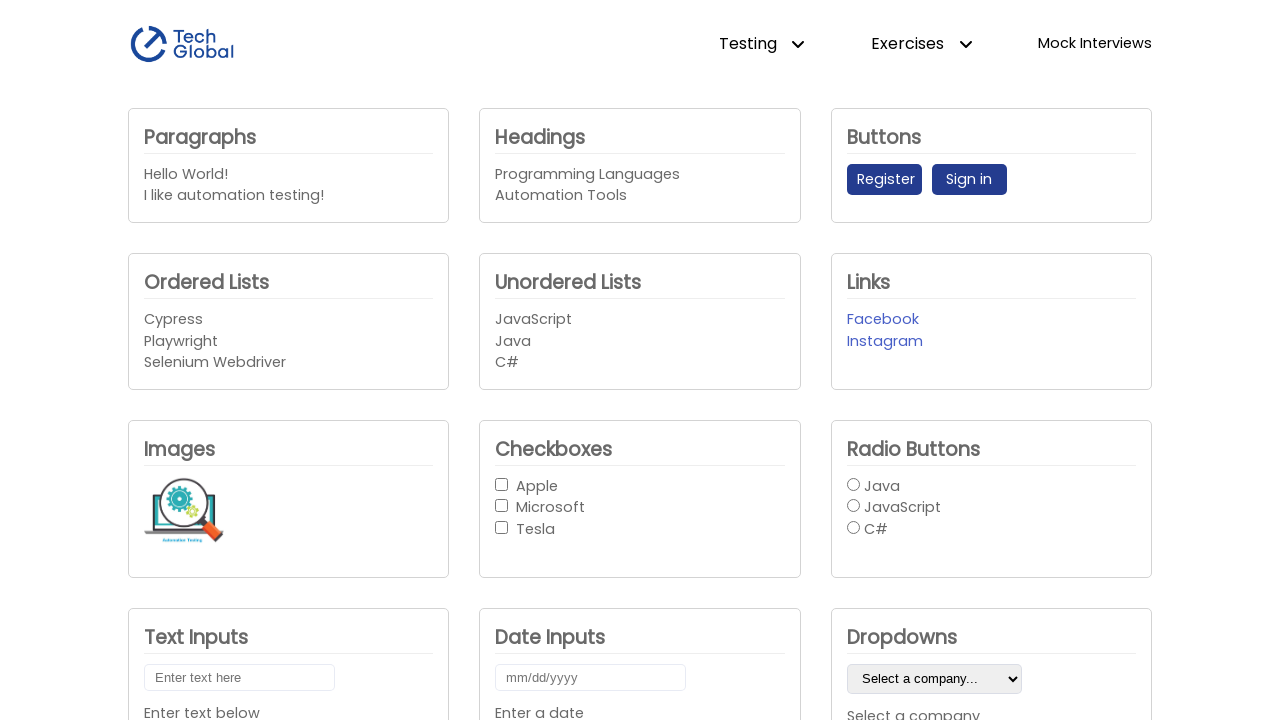

Verified ordered list item is visible
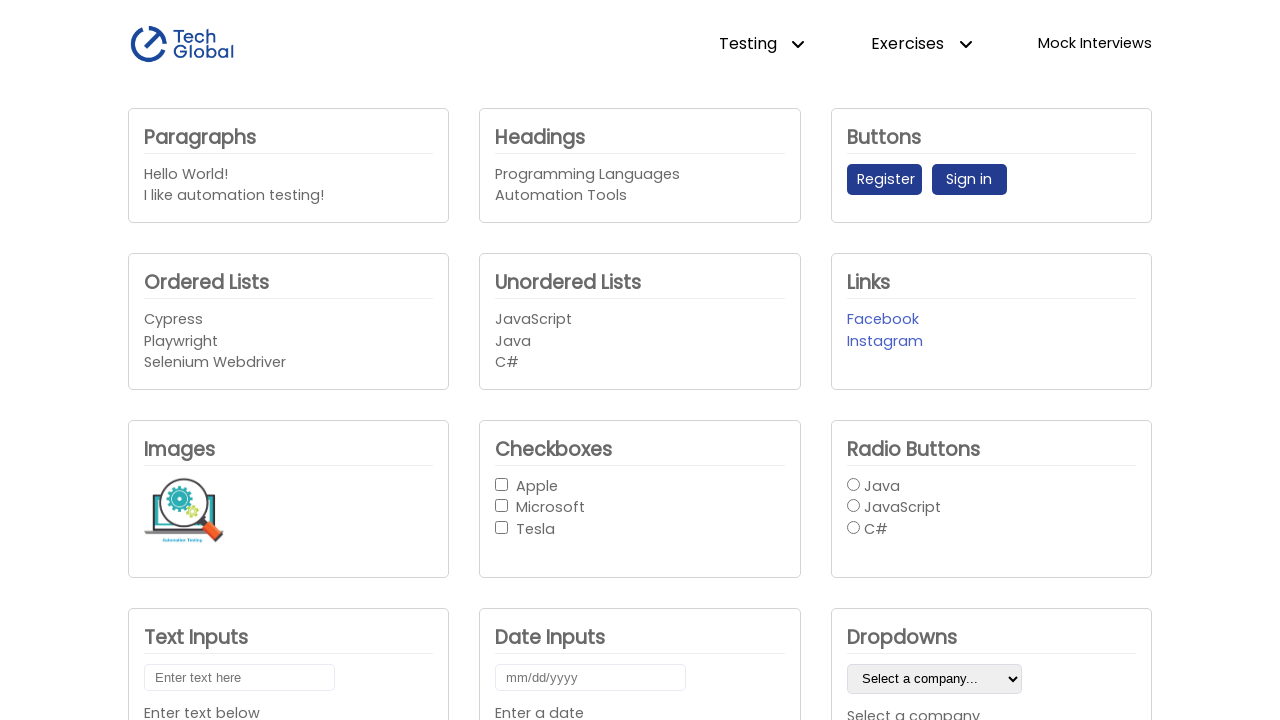

Verified ordered list item contains correct text 'Cypress'
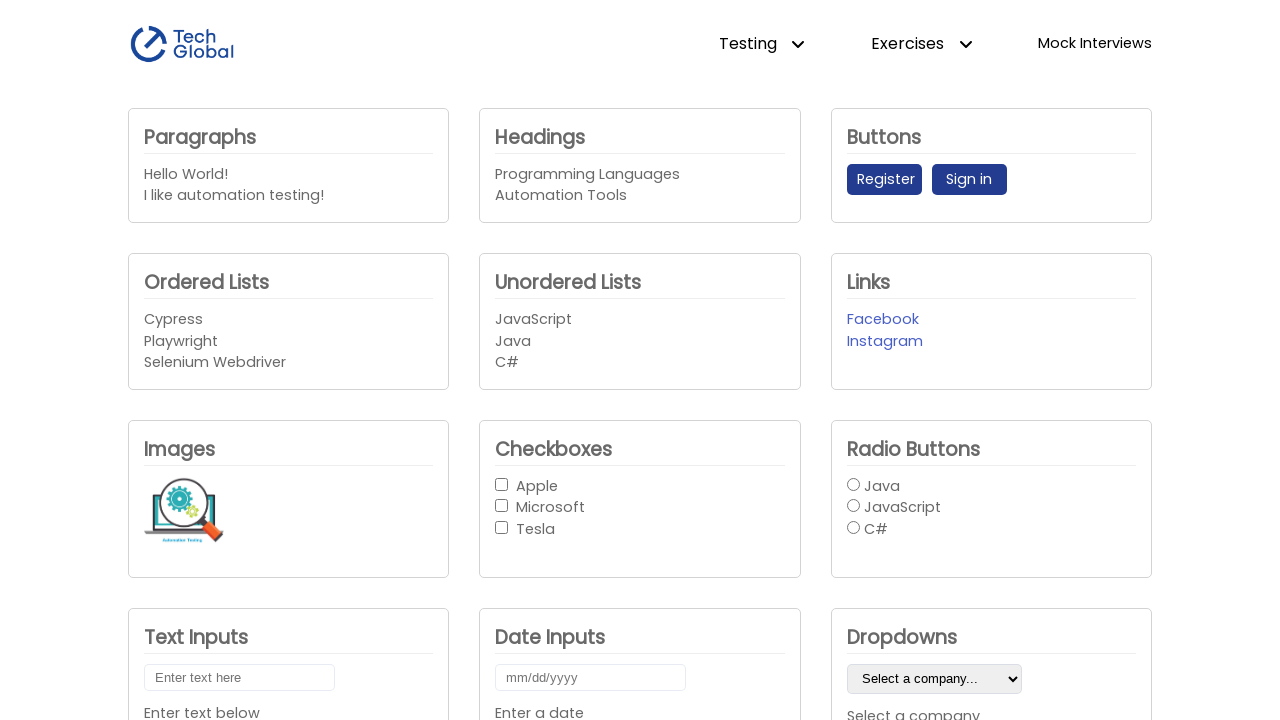

Located Facebook link element
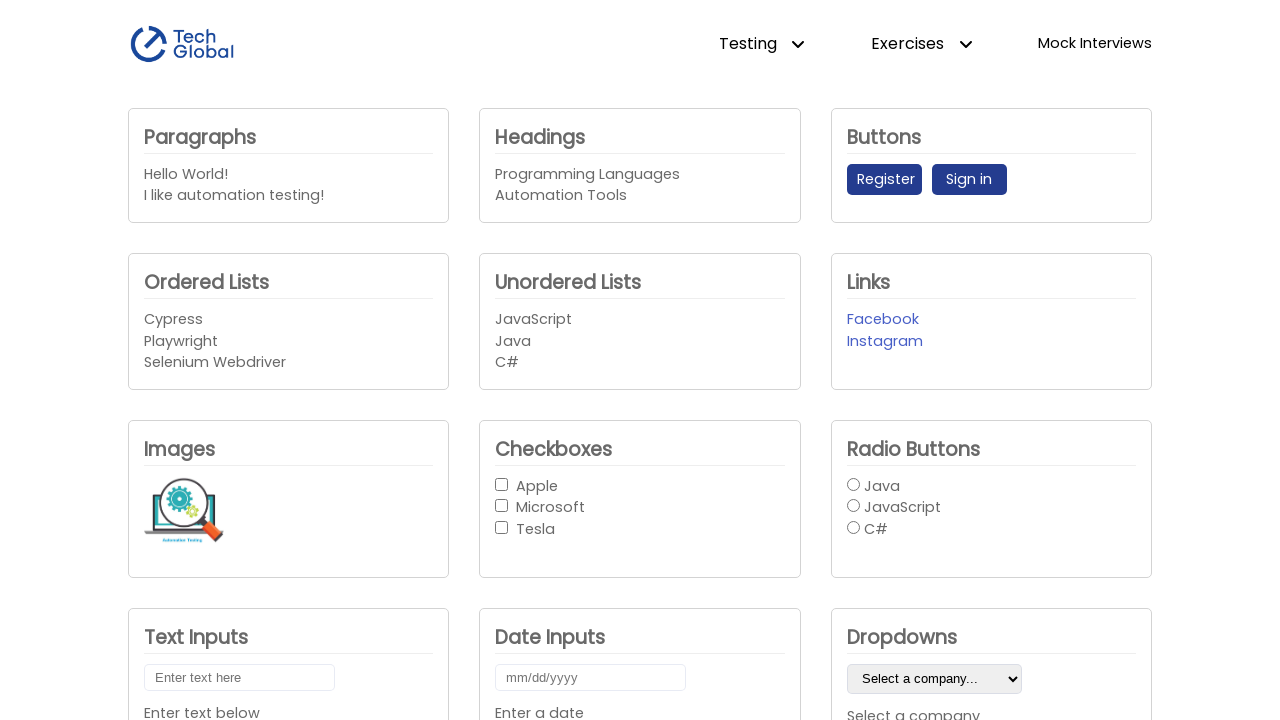

Verified Facebook link is visible
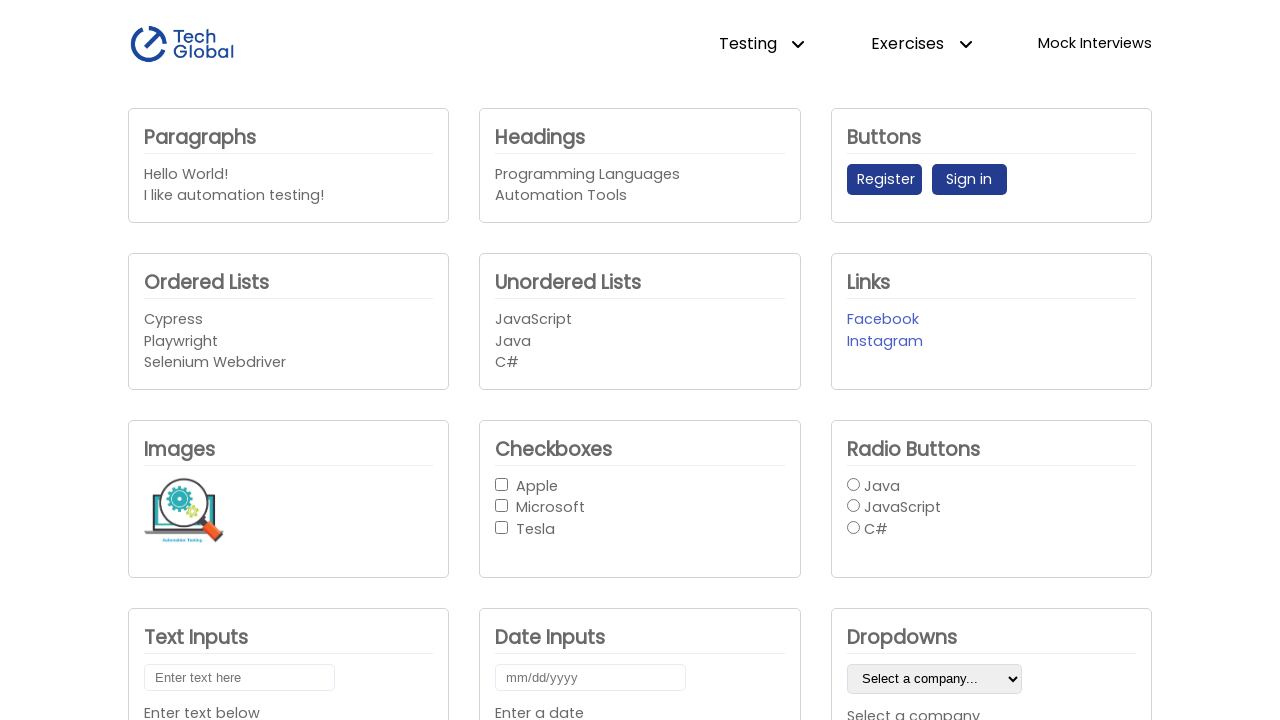

Verified Facebook link has correct href attribute
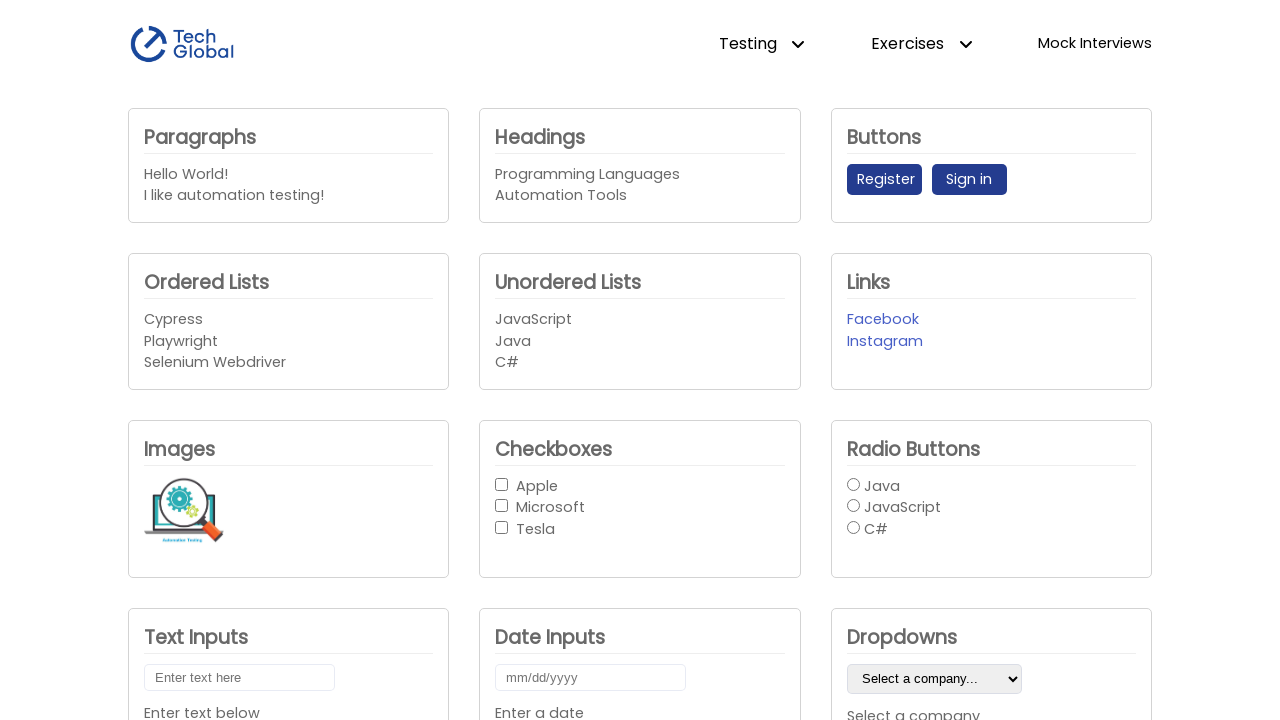

Verified Facebook link contains correct text 'Facebook'
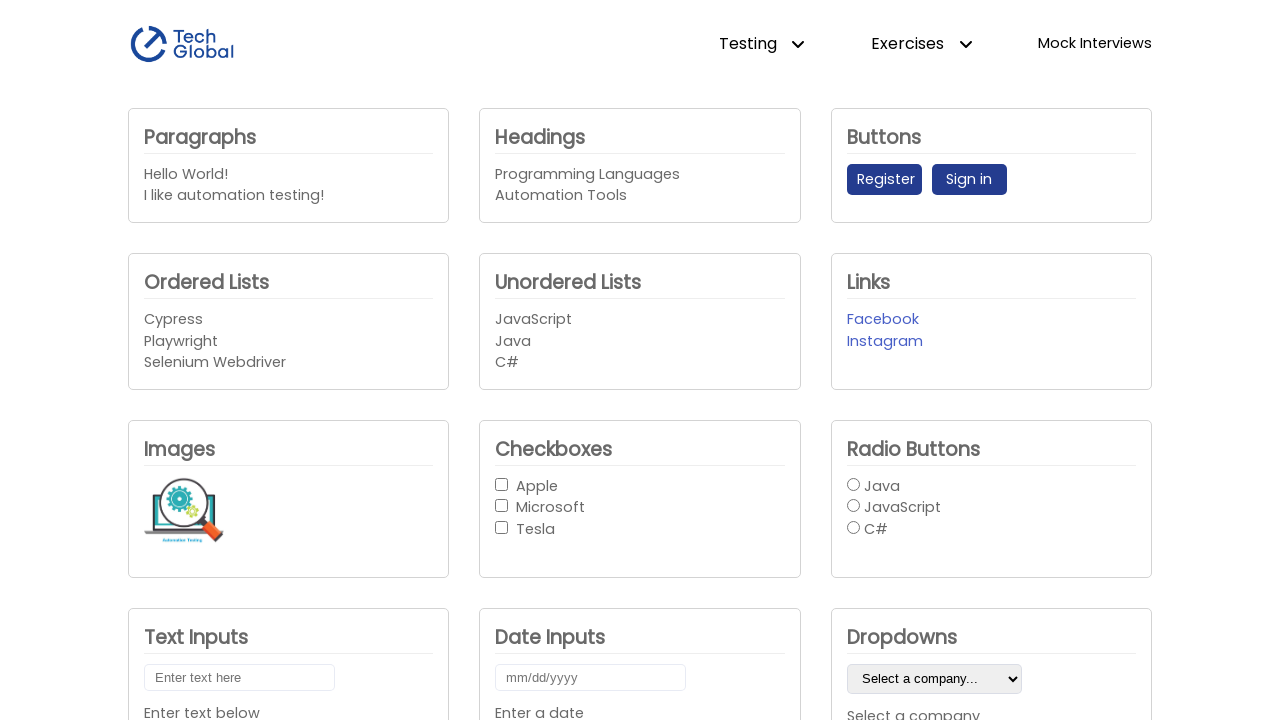

Located Instagram link element
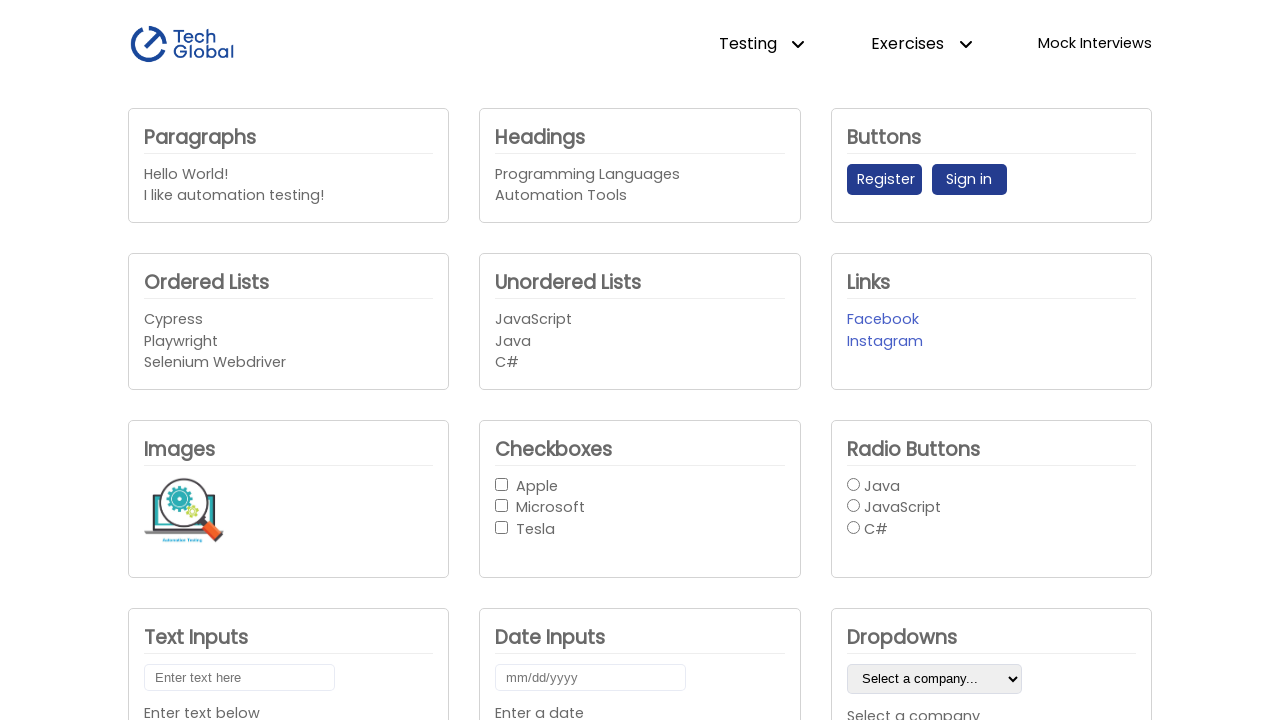

Verified Instagram link is visible
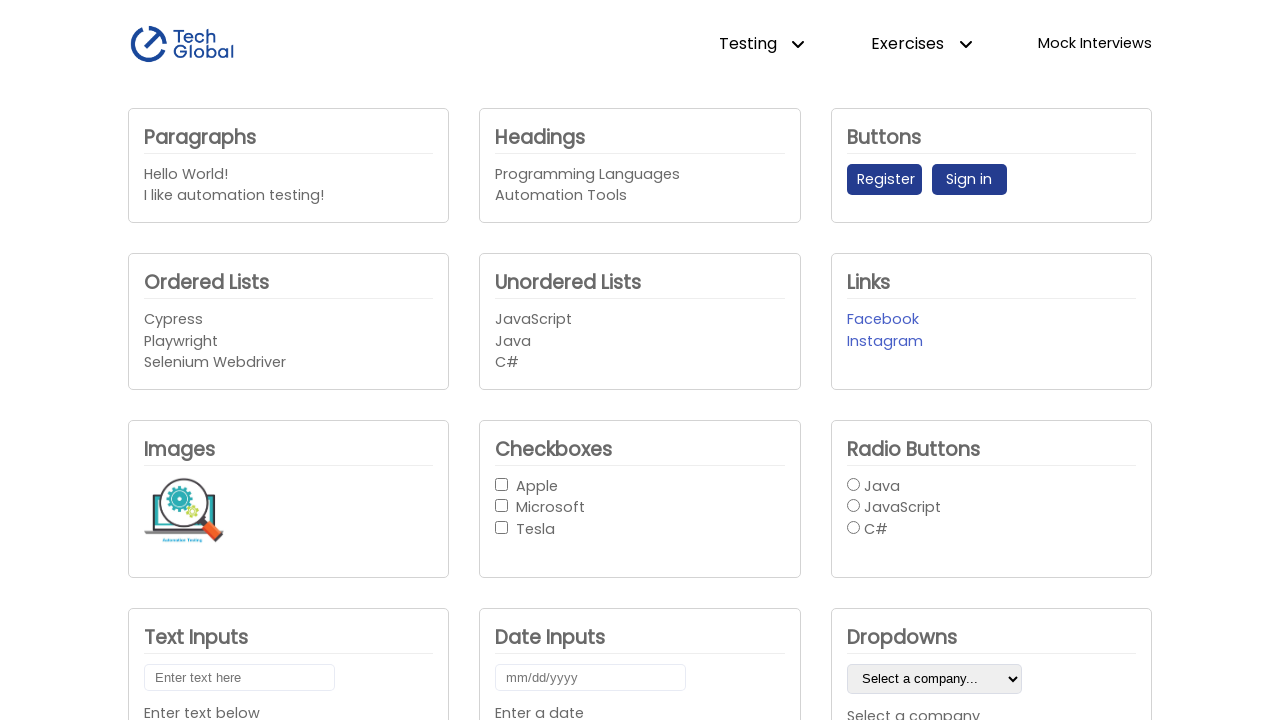

Verified Instagram link has correct href attribute
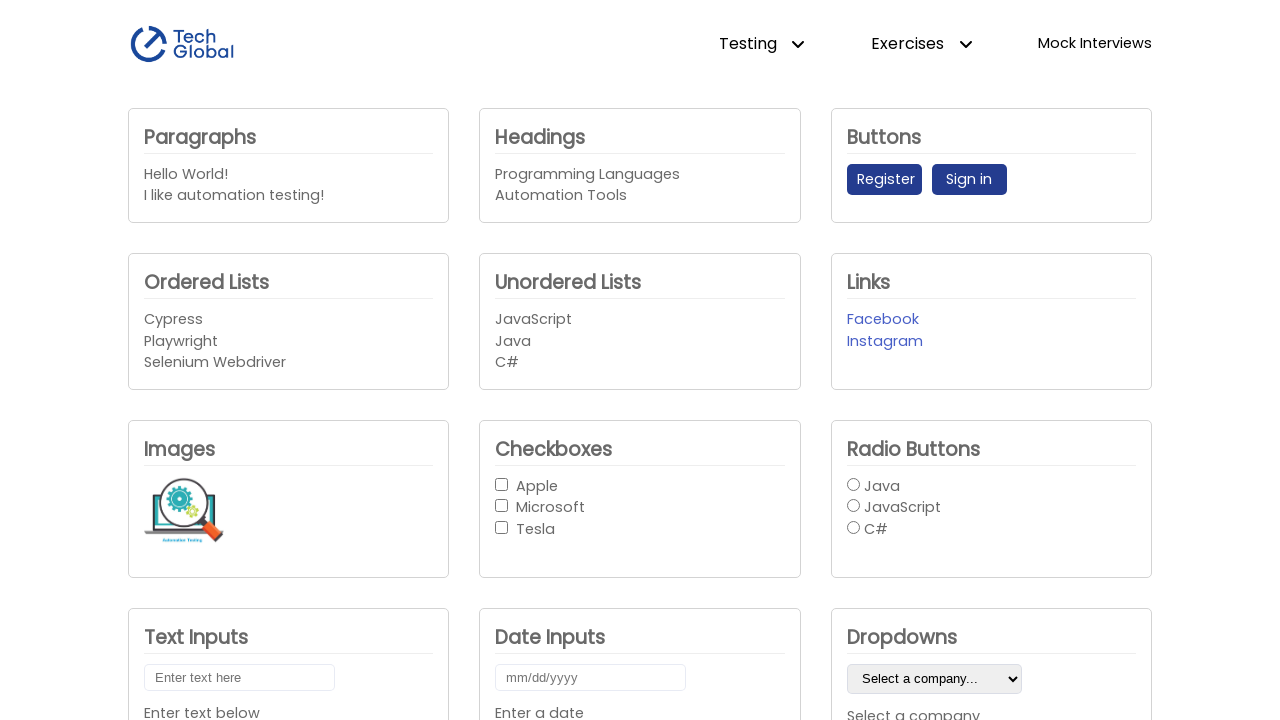

Verified Instagram link contains correct text 'Instagram'
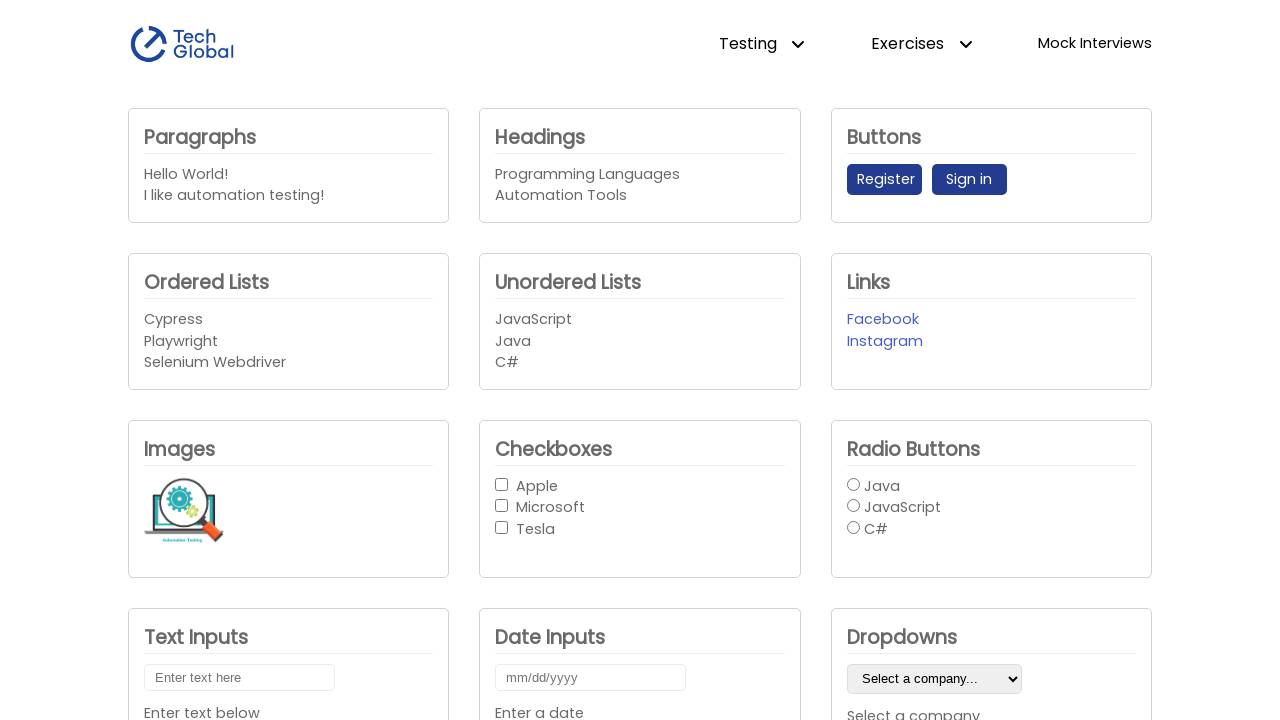

Located Tesla checkbox element
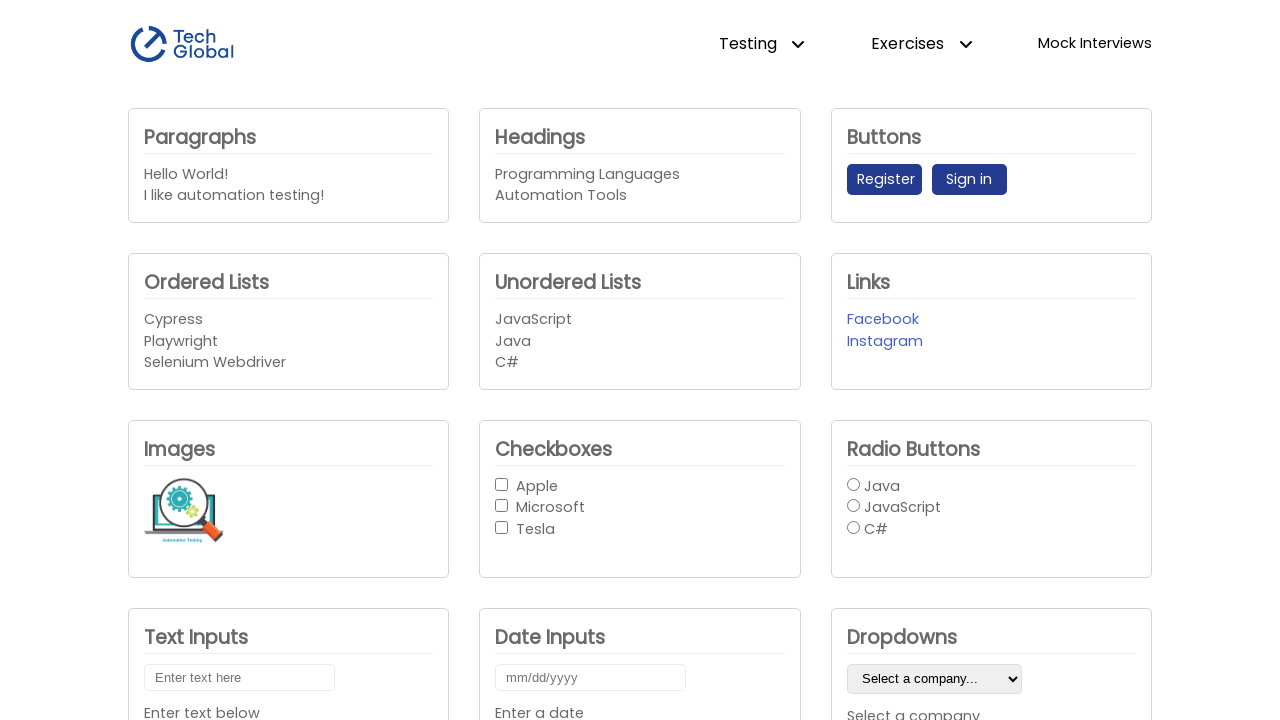

Verified Tesla checkbox is enabled
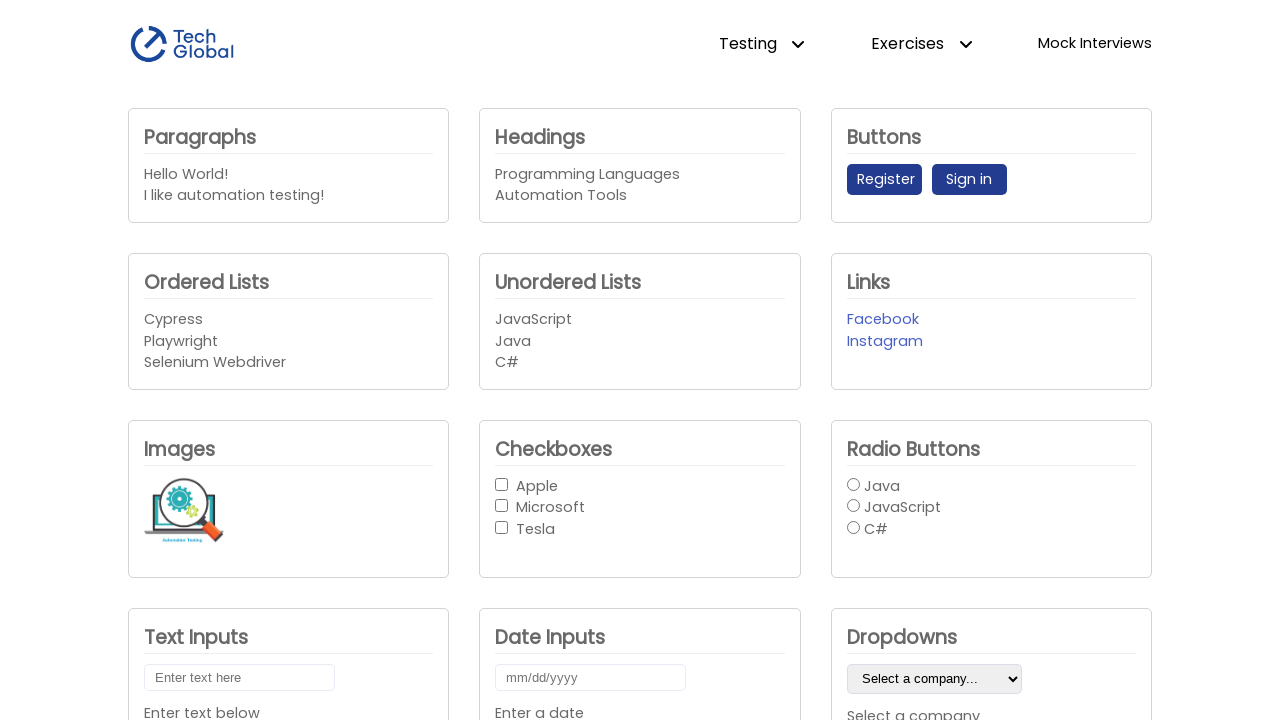

Checked Tesla checkbox at (502, 527) on #tesla_check >> xpath=preceding-sibling::input
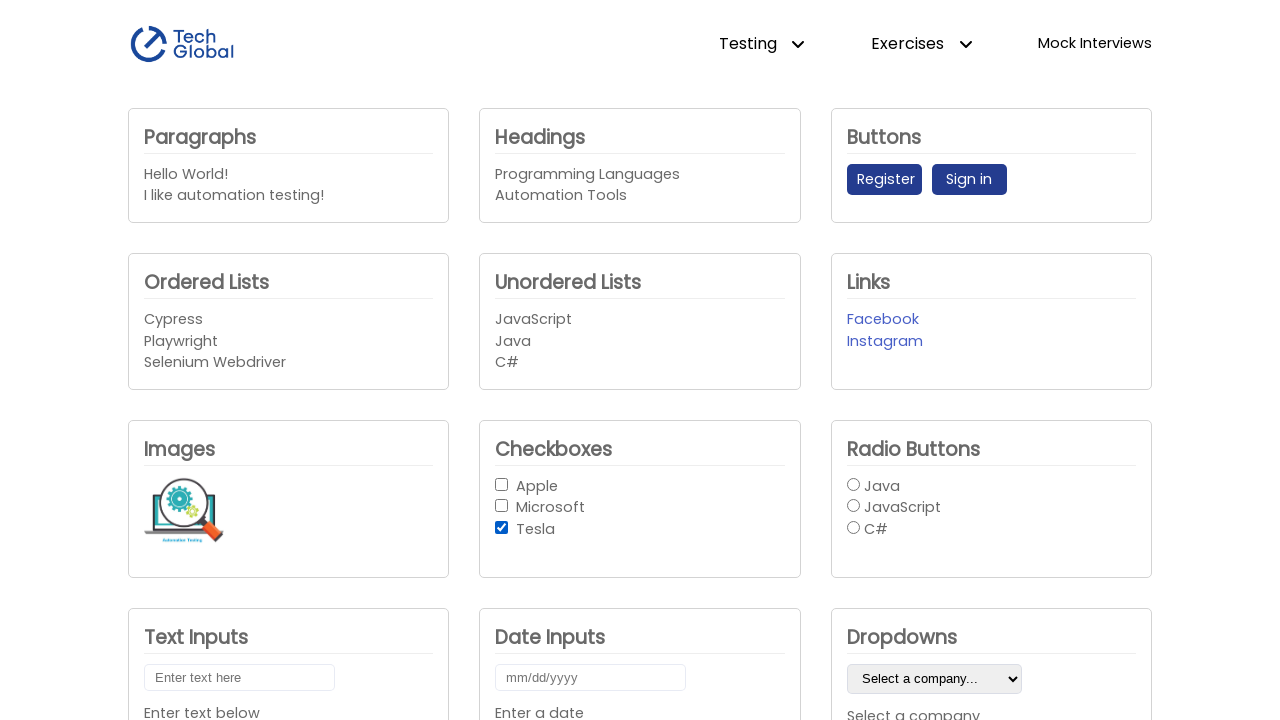

Verified Tesla checkbox is checked
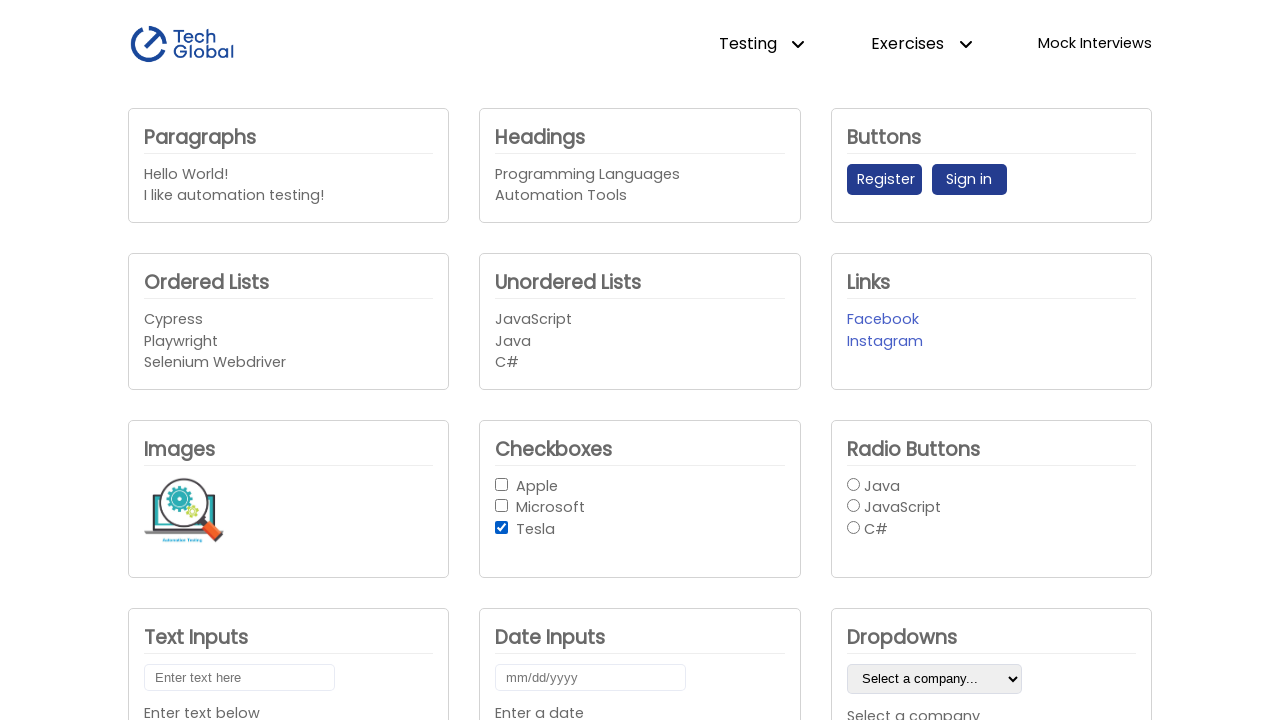

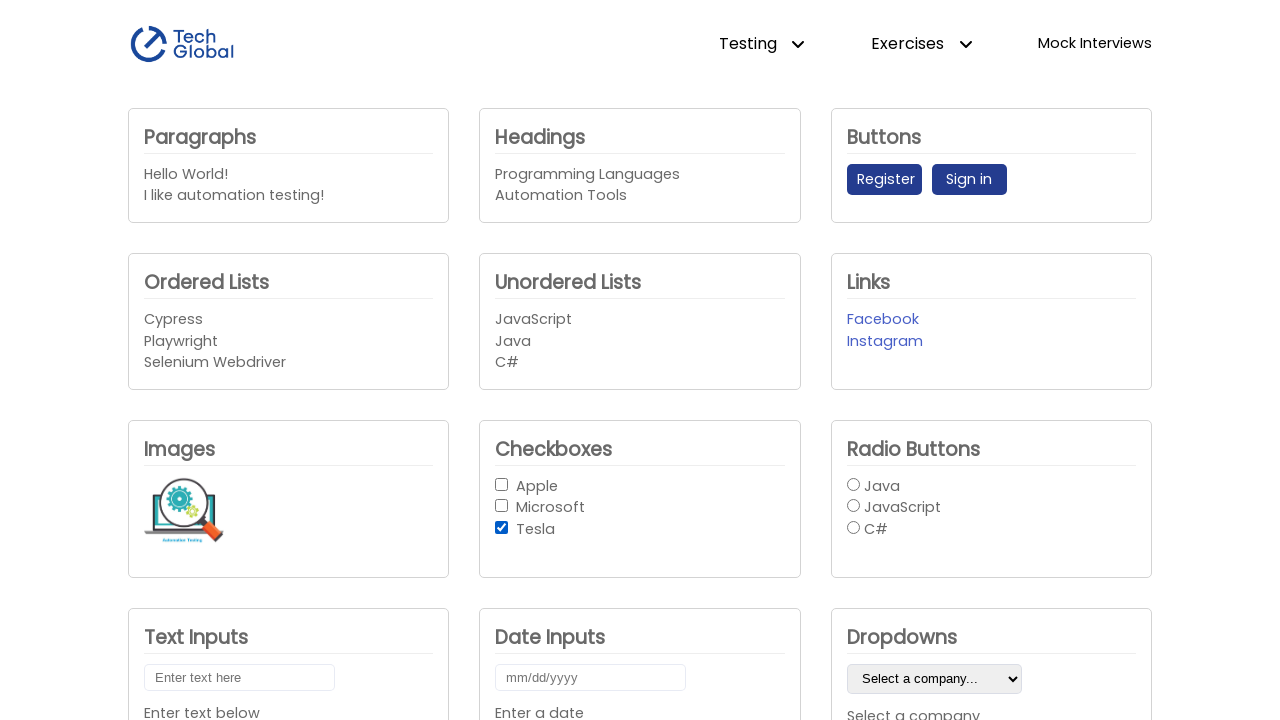